Tests dynamic content loading by clicking a start button and verifying that "Hello World!" text becomes visible after the loading completes.

Starting URL: https://the-internet.herokuapp.com/dynamic_loading/2

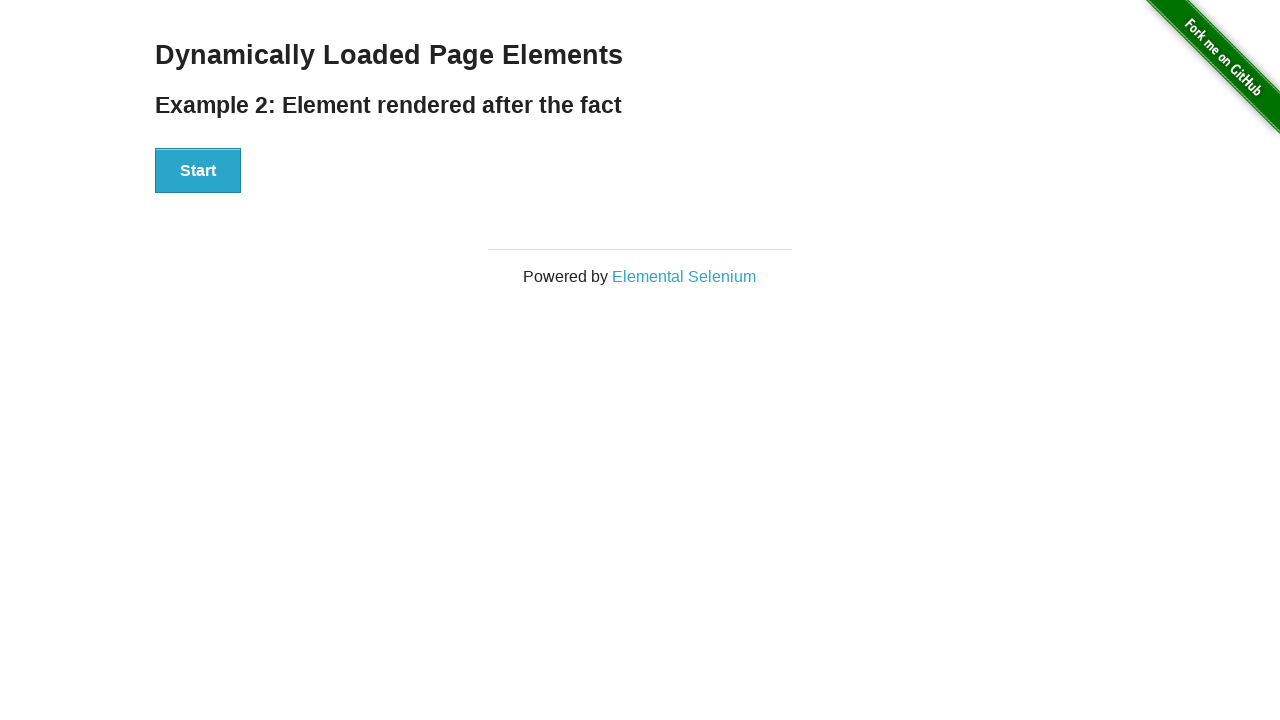

Clicked the start button to initiate dynamic content loading at (198, 171) on #start > button
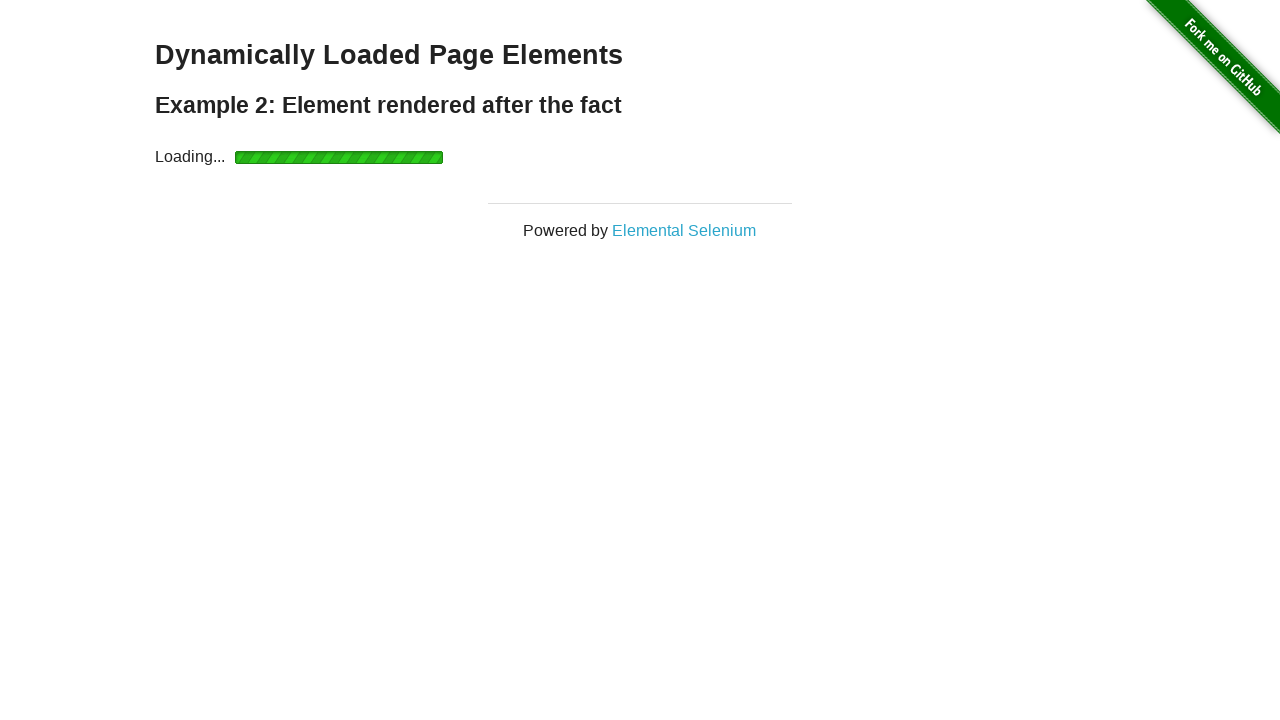

Waited for 'Hello World!' text to become visible after loading completes
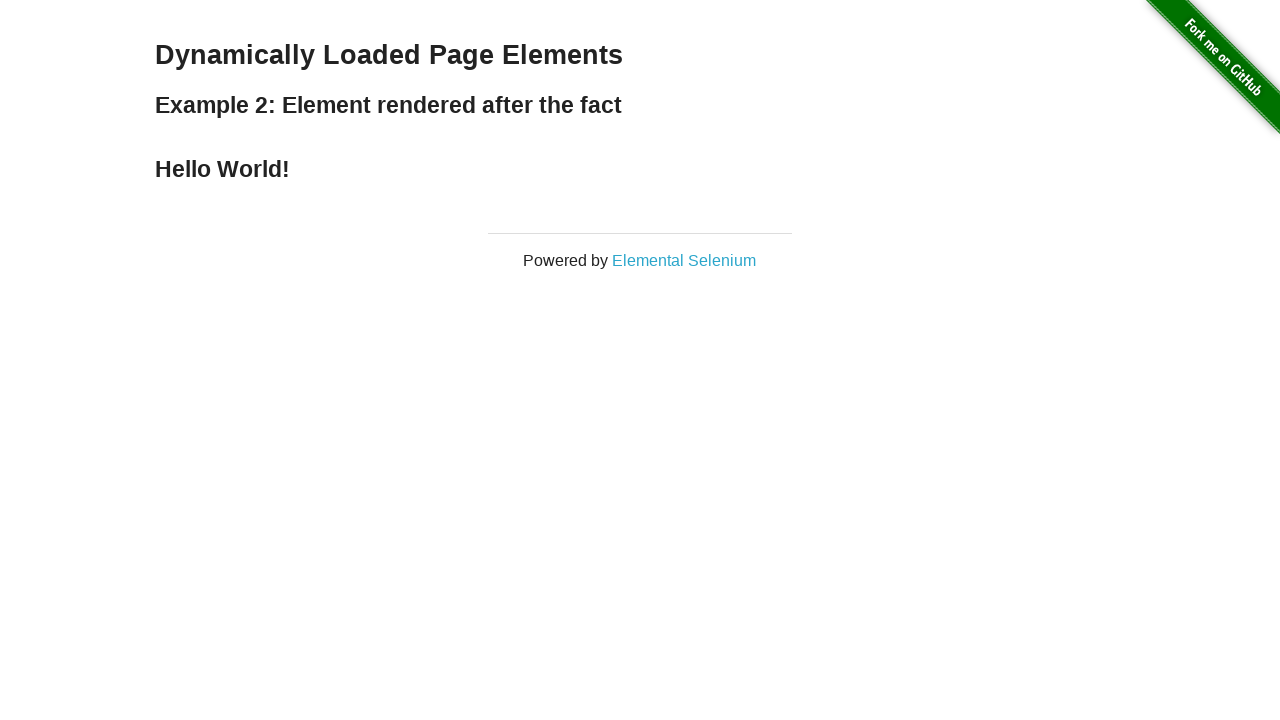

Located the 'Hello World!' element
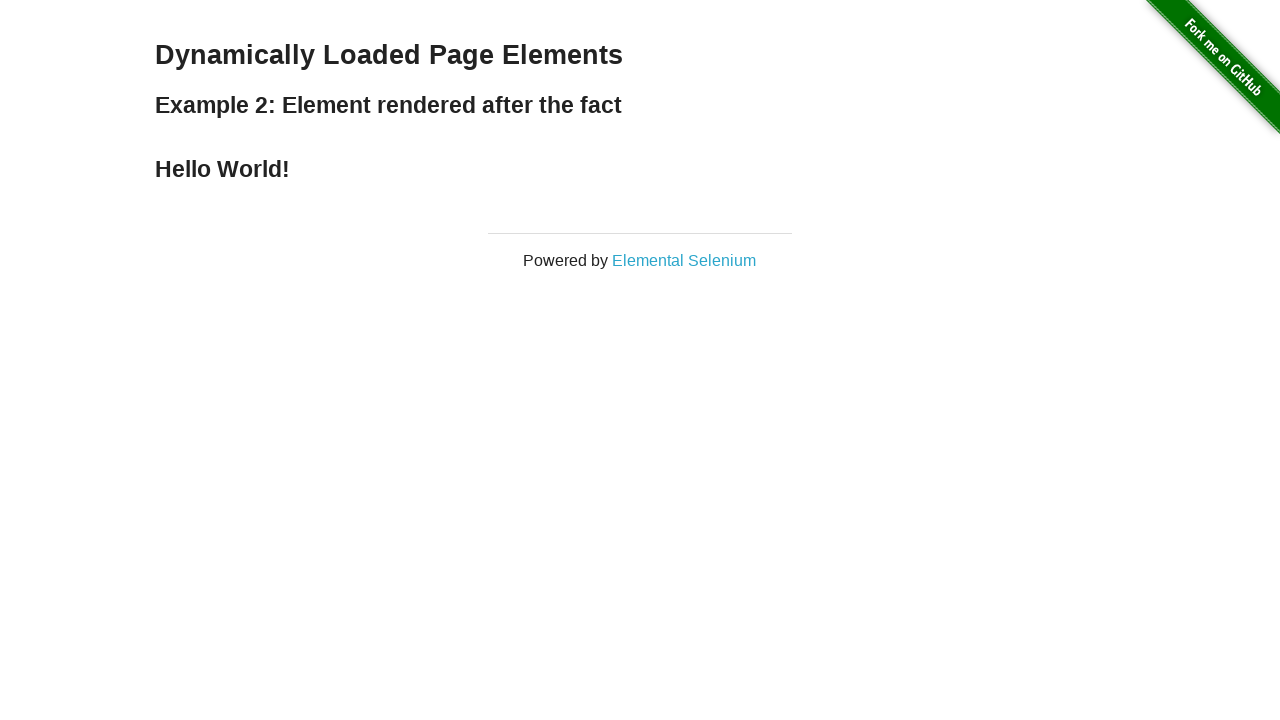

Verified that 'Hello World!' text is visible
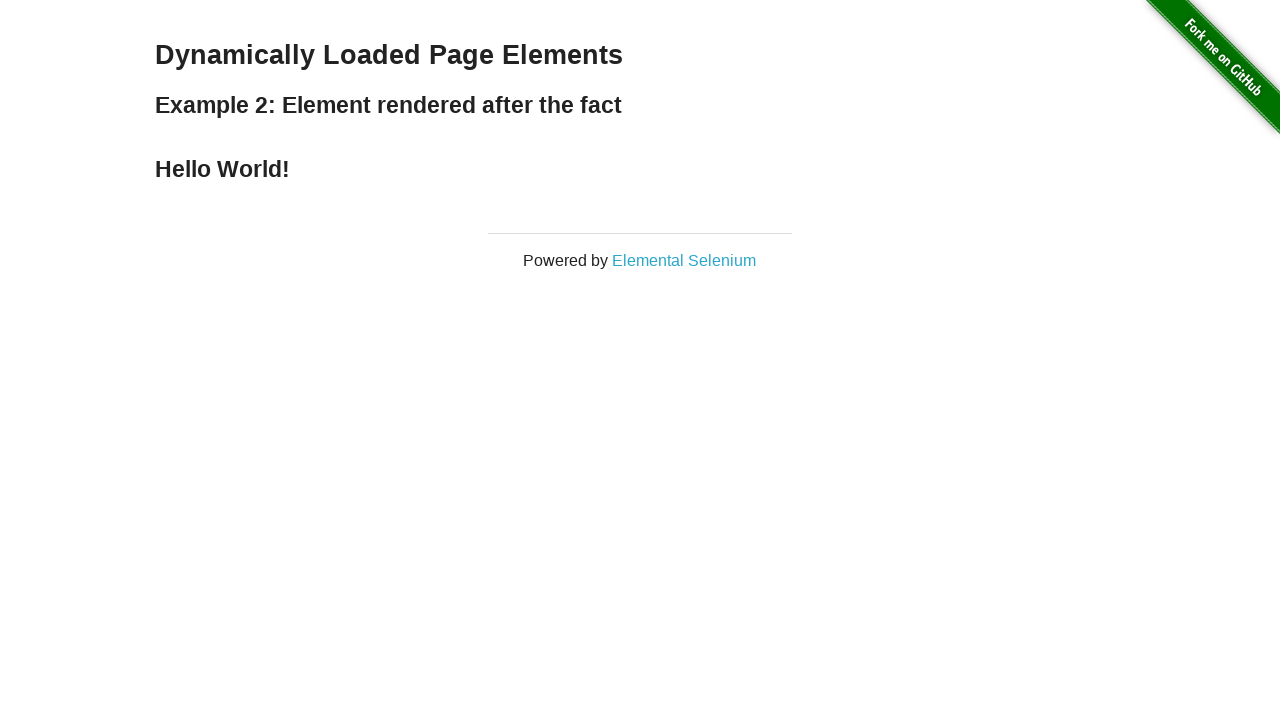

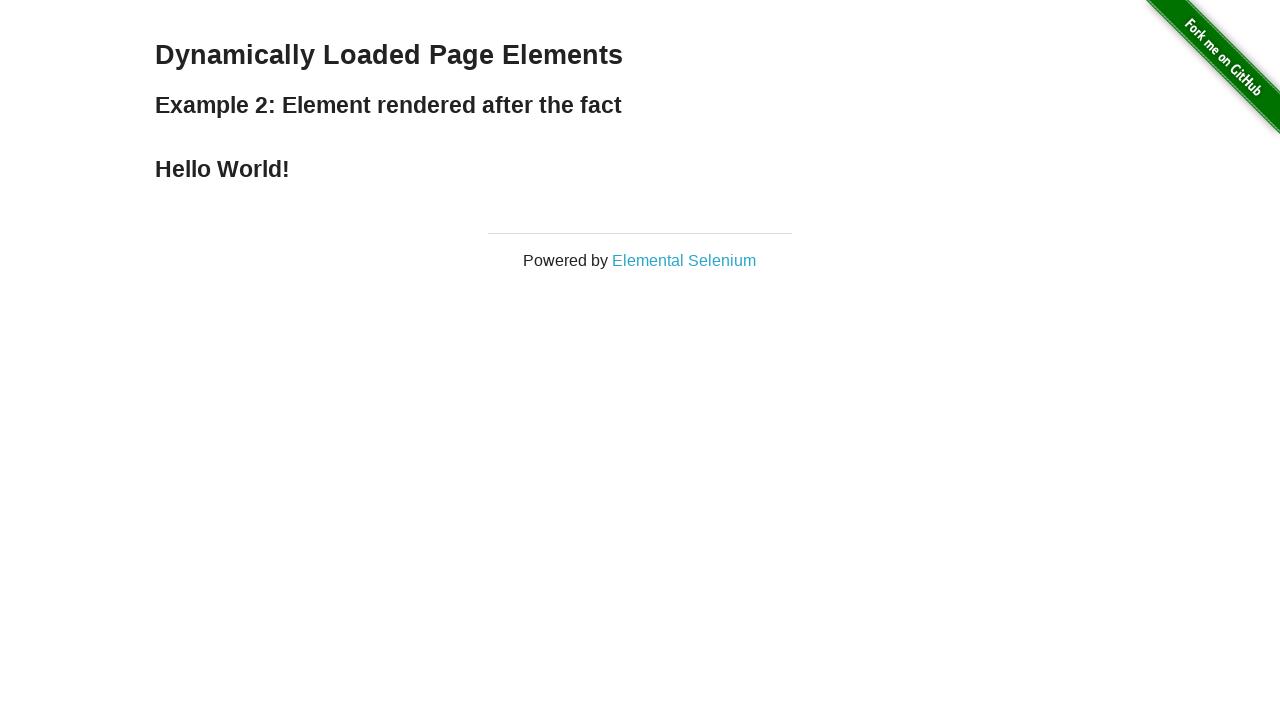